Tests inputting a value into a disabled field by first removing the disabled attribute using JavaScript, then typing into the field

Starting URL: https://seleniumpractise.blogspot.com/2016/09/how-to-work-with-disable-textbox-or.html

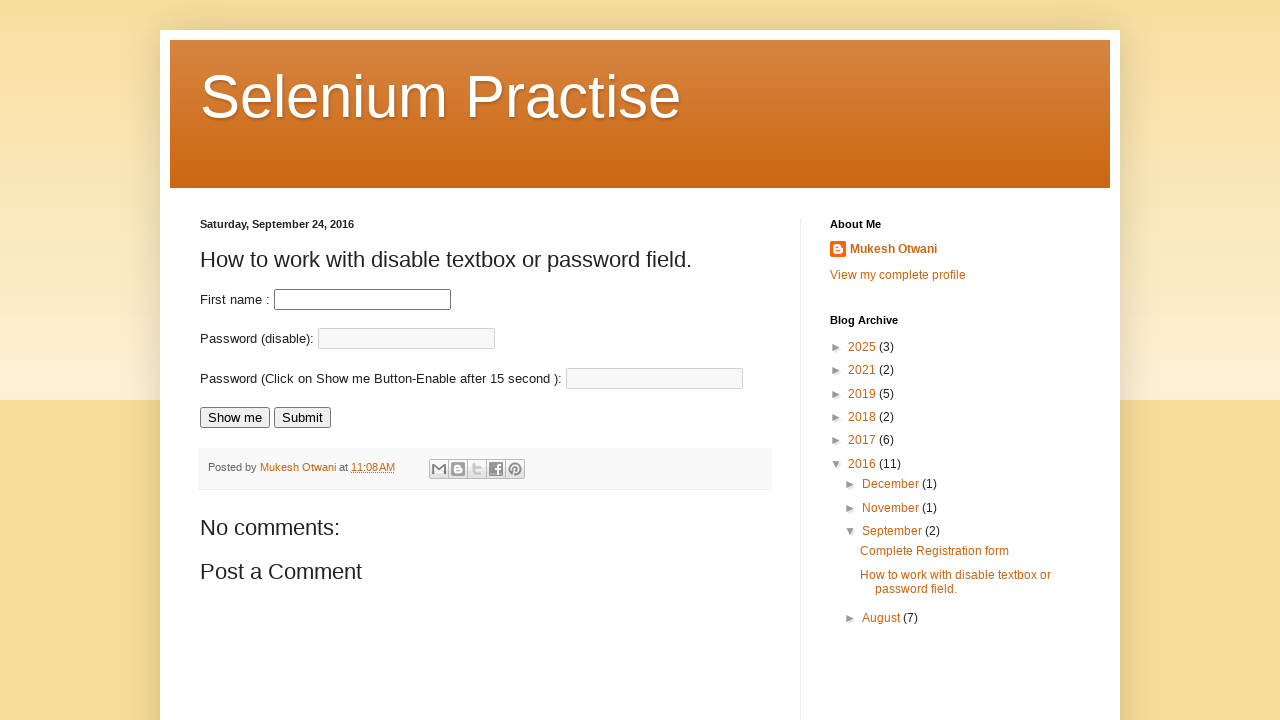

Removed disabled attribute from password field using JavaScript
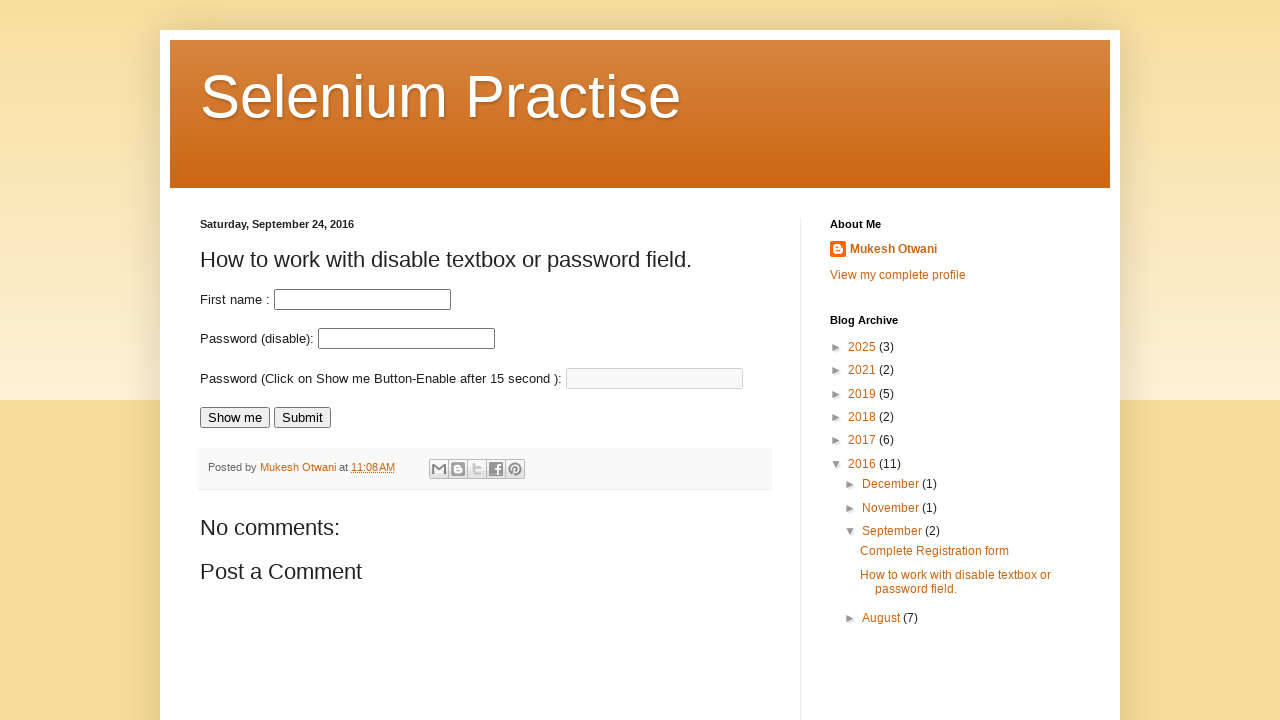

Filled password field with 'Hello' on #pass
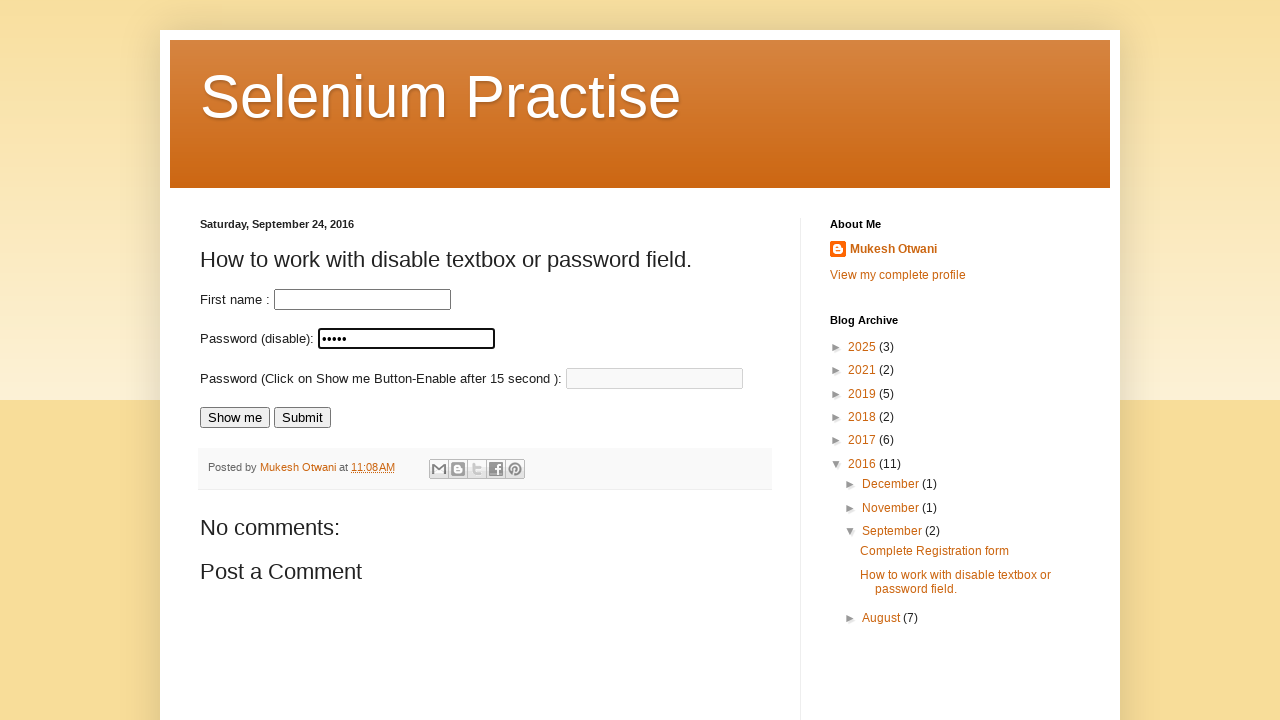

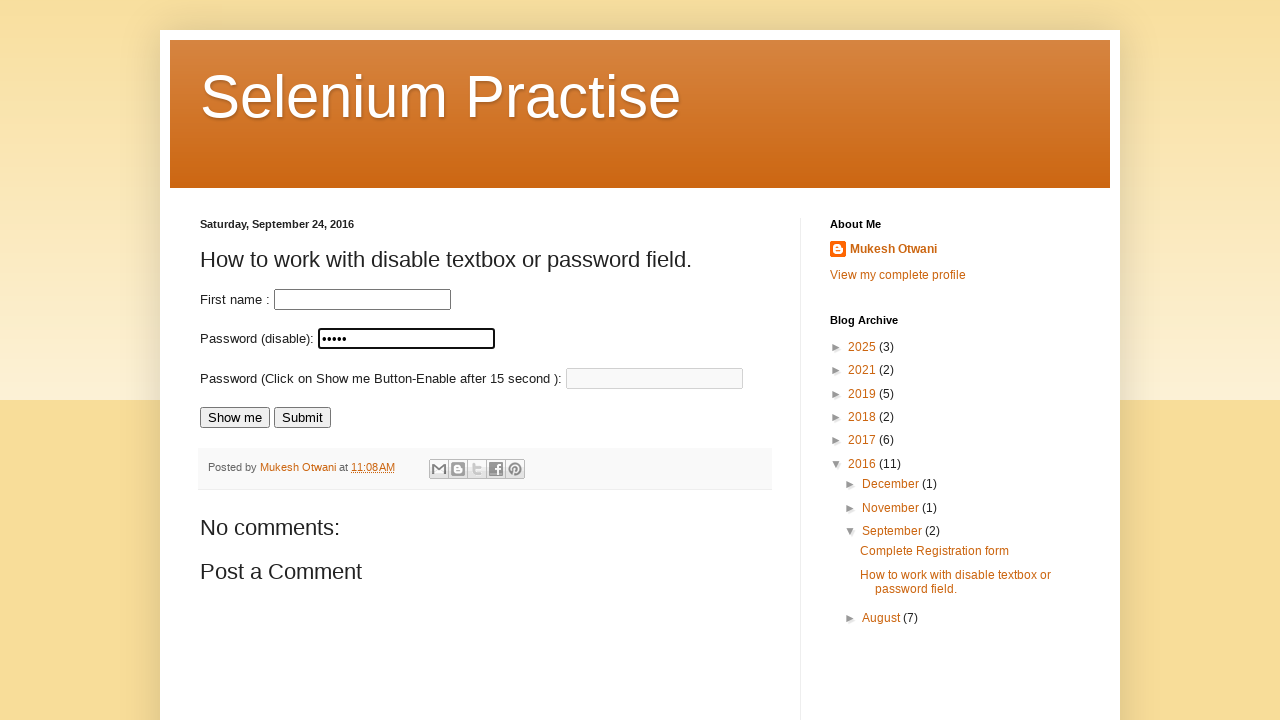